Tests drag and drop functionality by dragging an element from source to destination and verifying the drop was successful

Starting URL: https://jqueryui.com/resources/demos/droppable/default.html

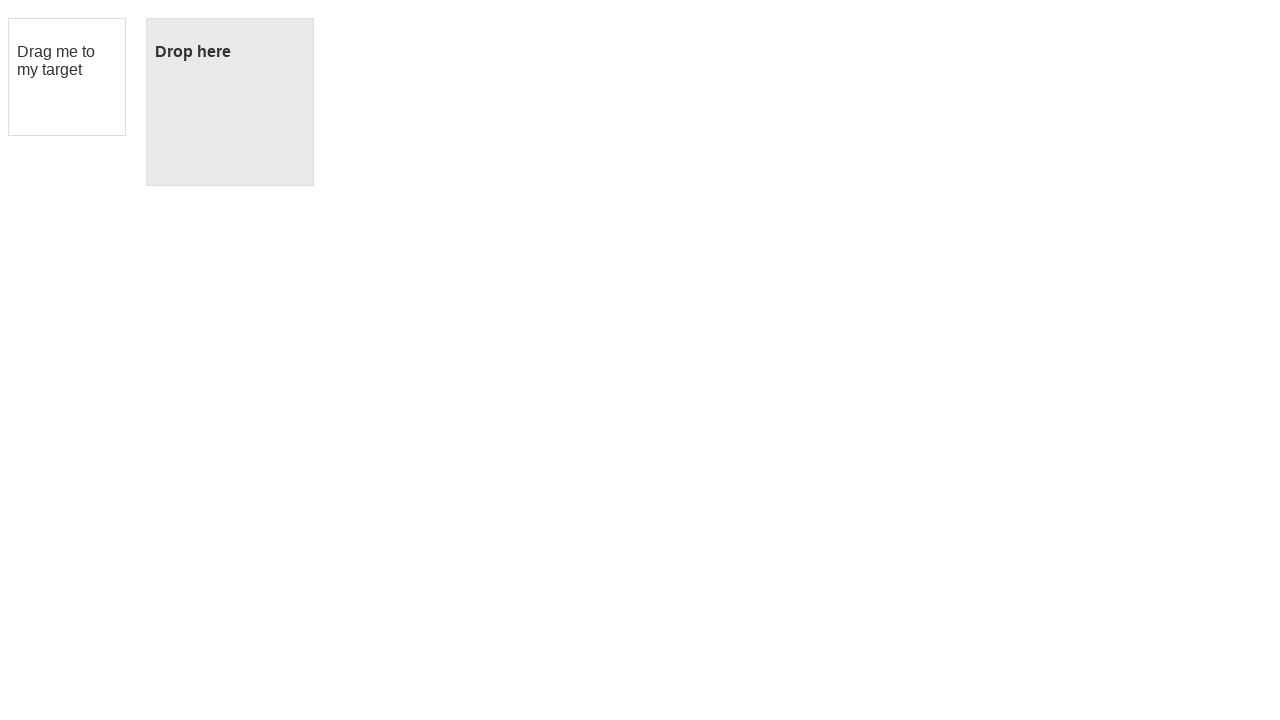

Located draggable source element
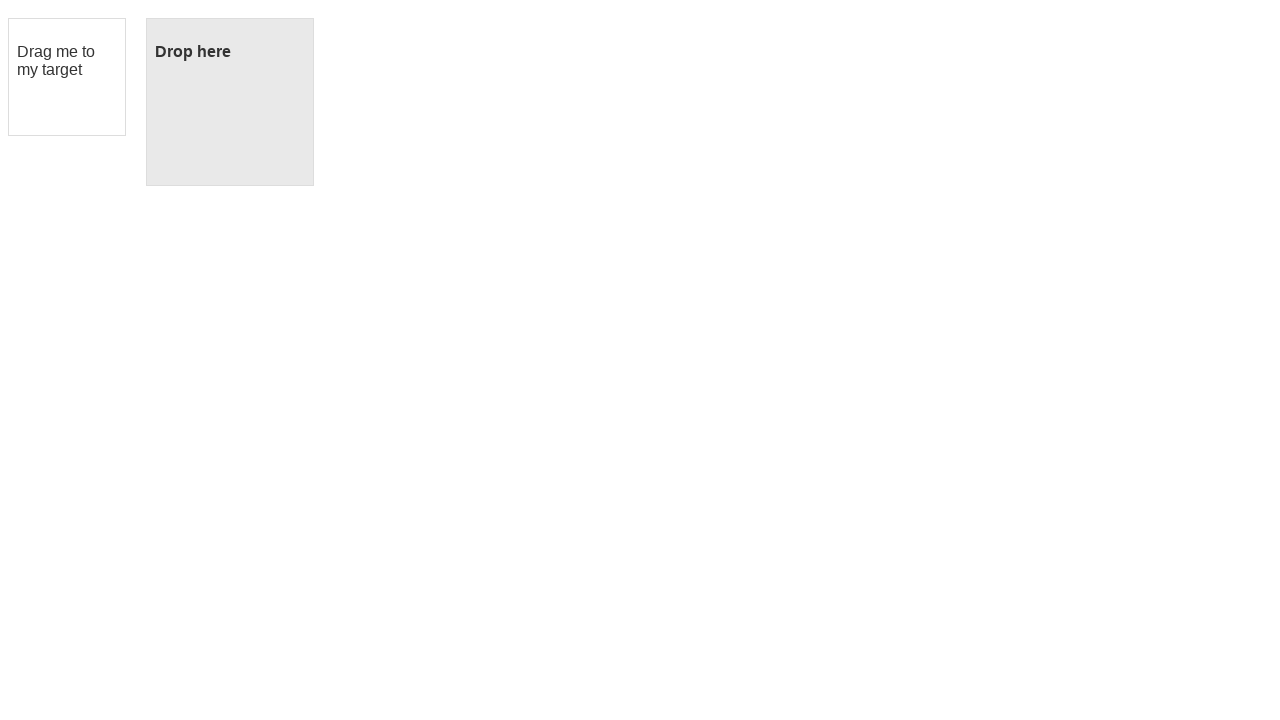

Located droppable destination element
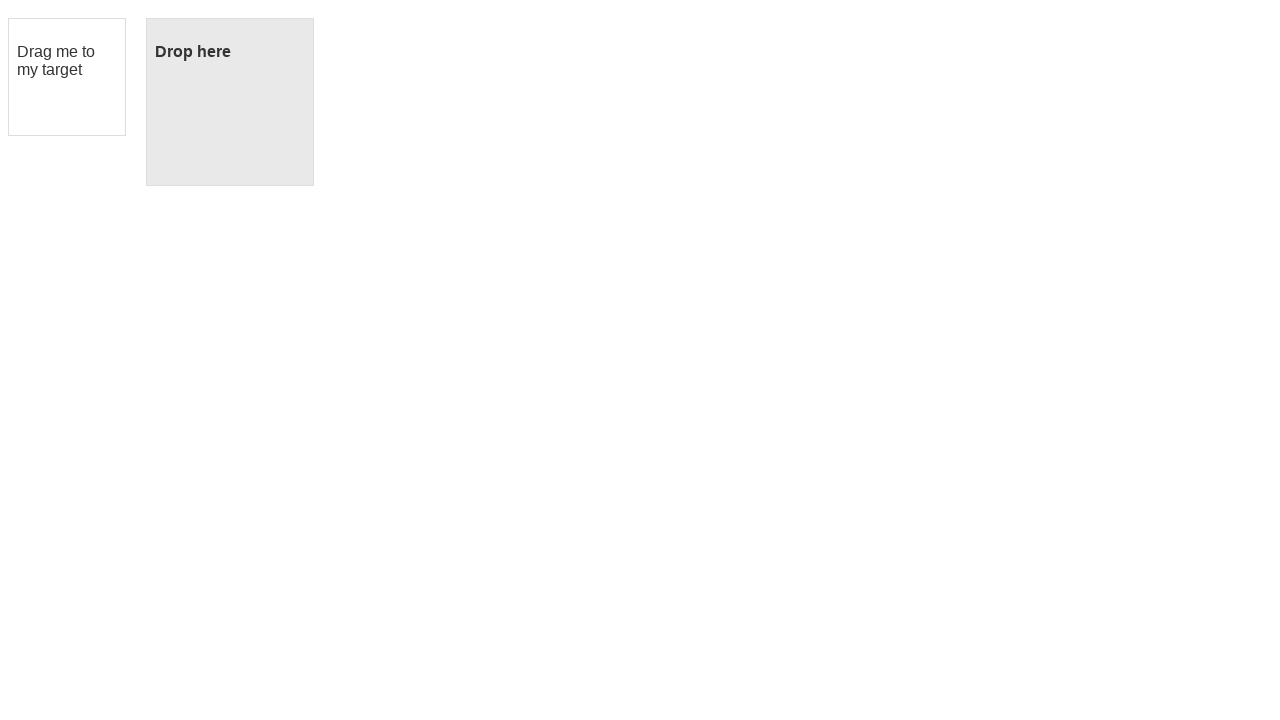

Dragged source element to destination at (230, 102)
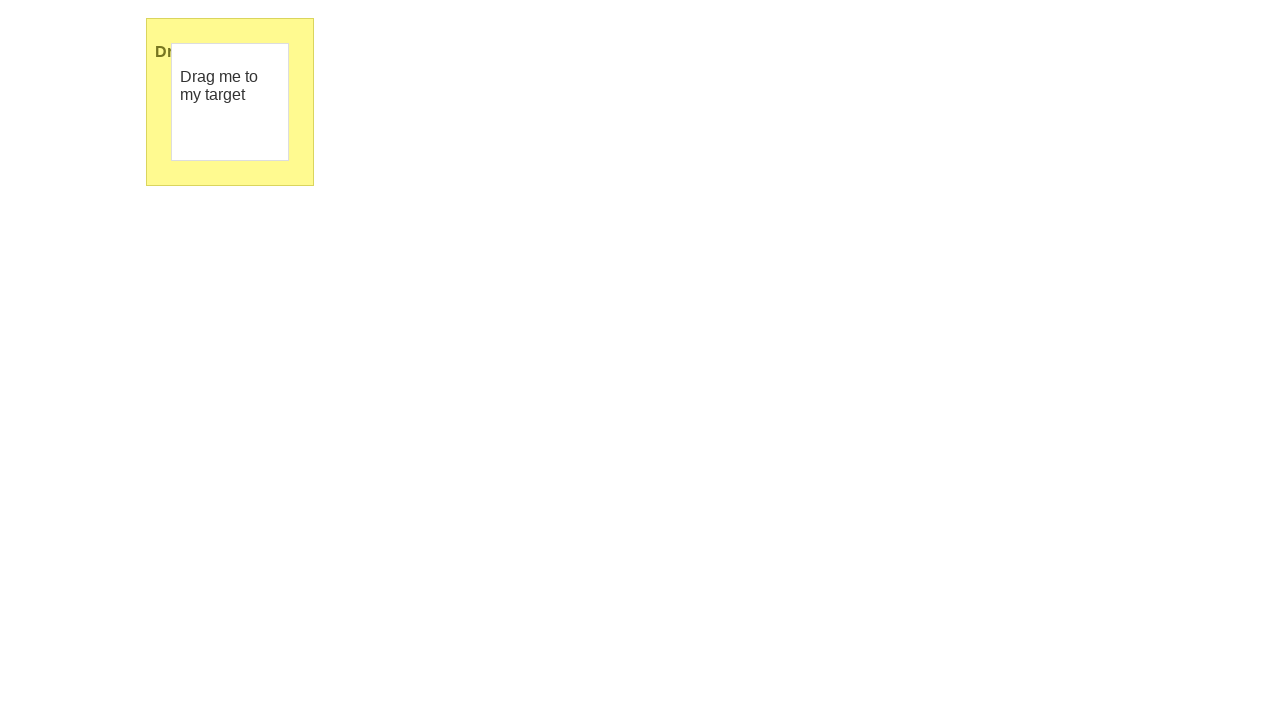

Located 'Dropped!' verification element
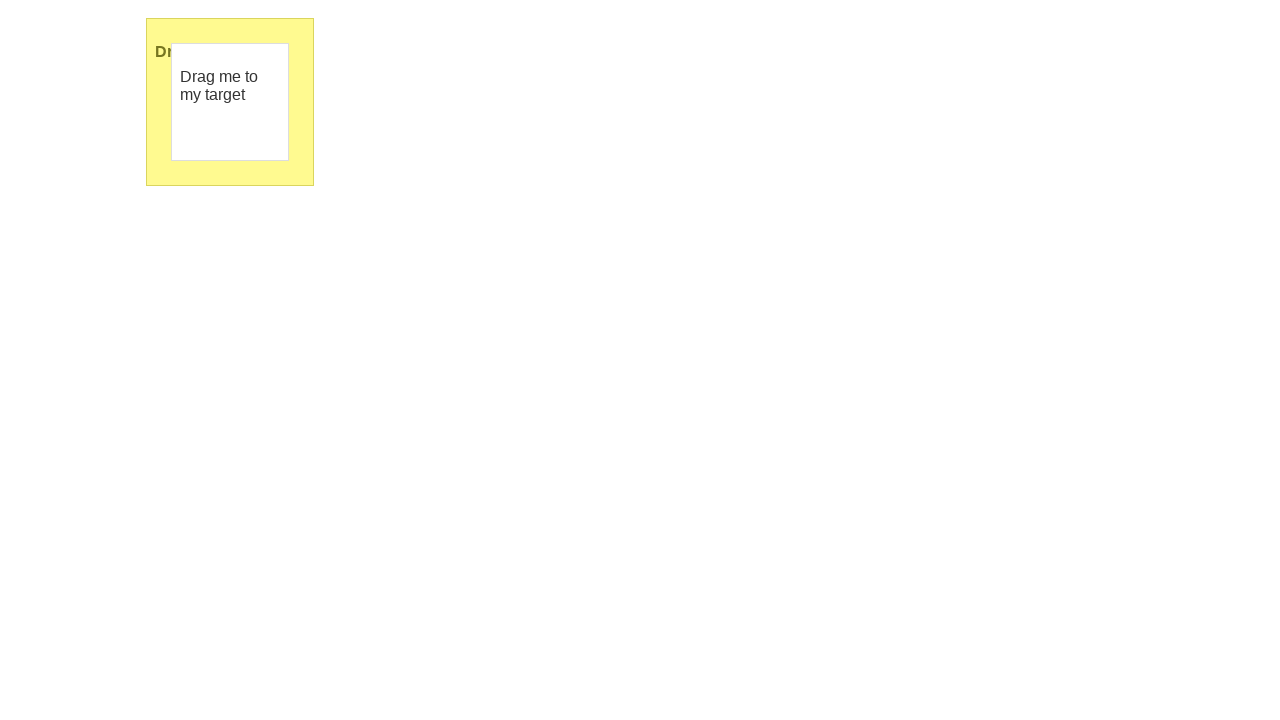

Verified: Drop was successful - 'Dropped!' text is visible
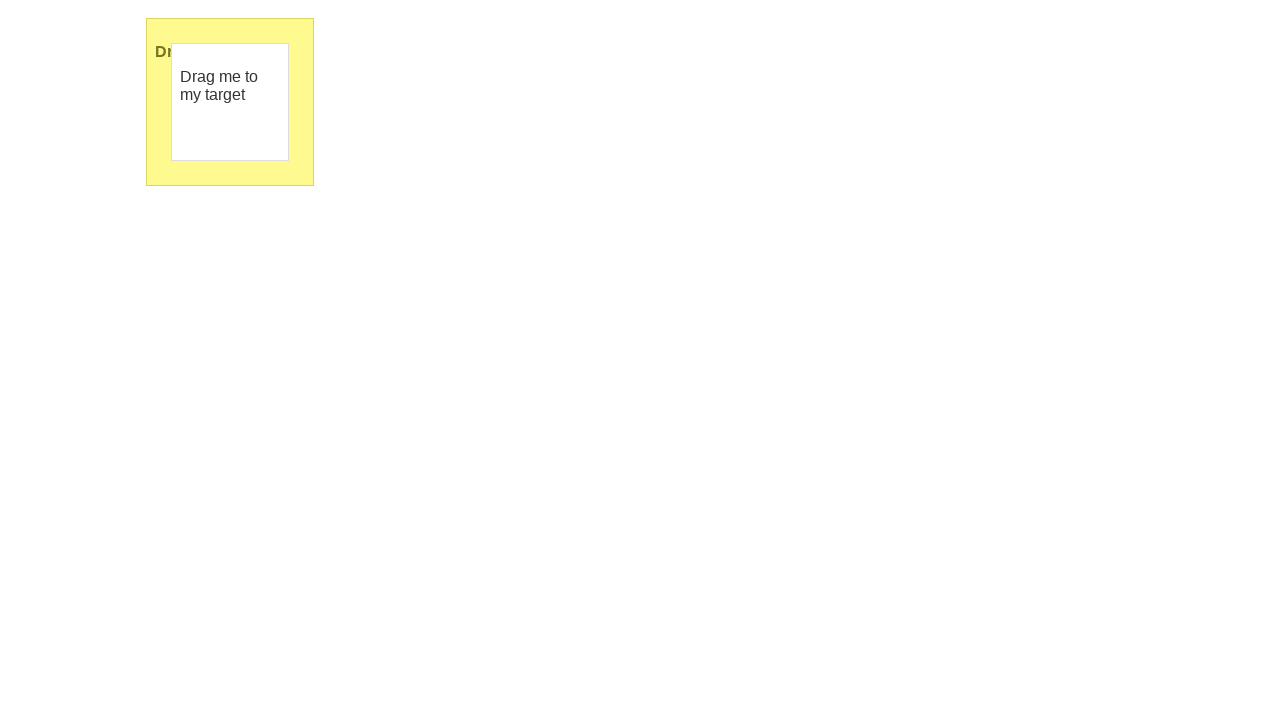

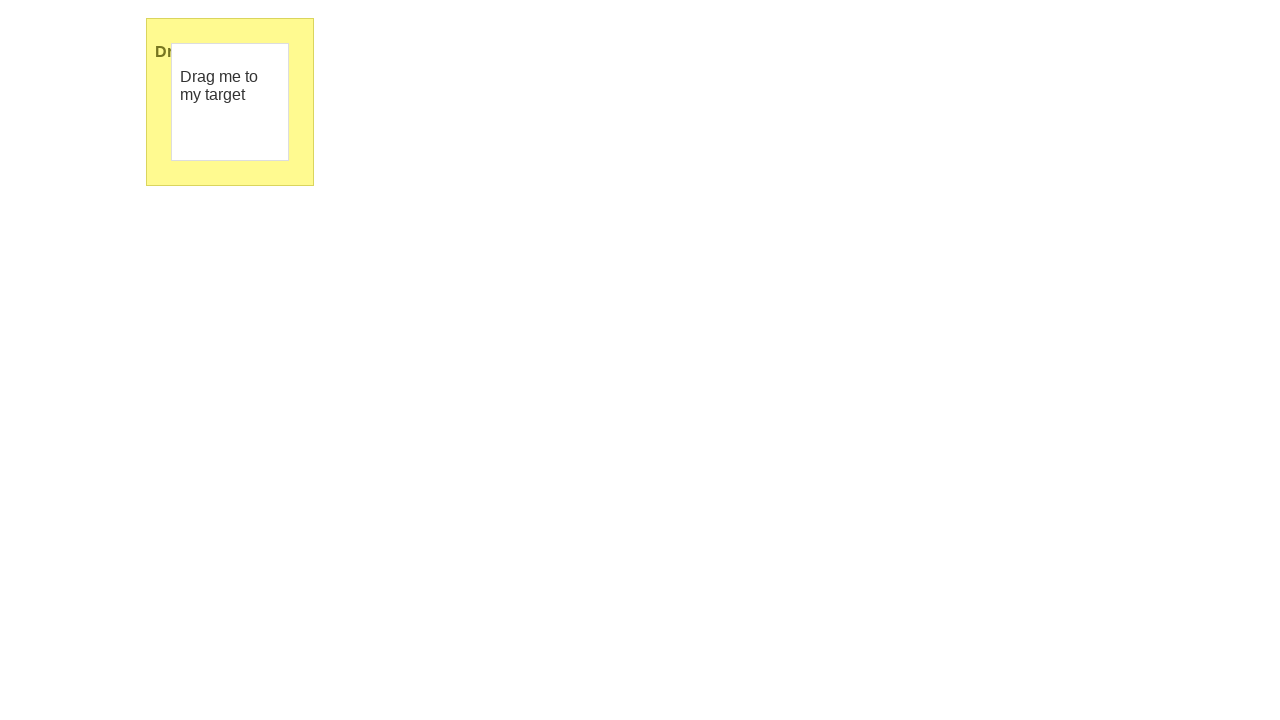